Demonstrates drag-and-drop-by-offset mouse action by dragging element 'box A' to a specific offset position

Starting URL: https://crossbrowsertesting.github.io/drag-and-drop

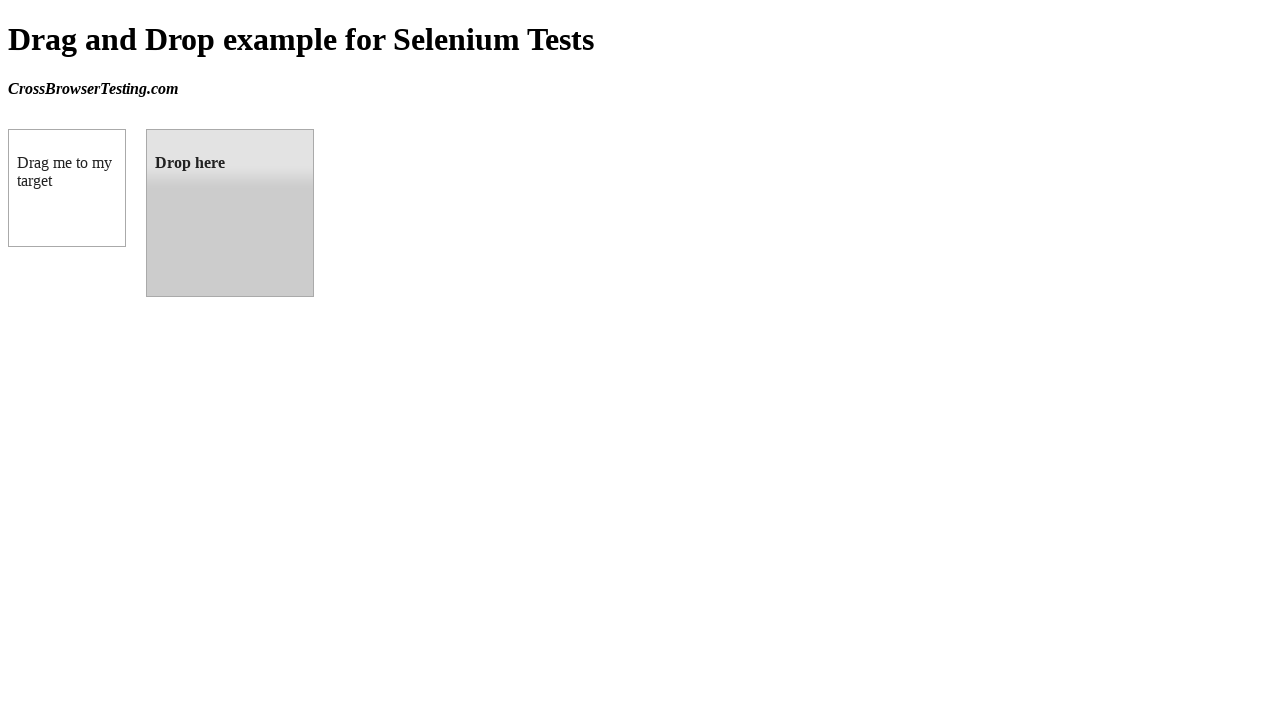

Waited for draggable element to be visible
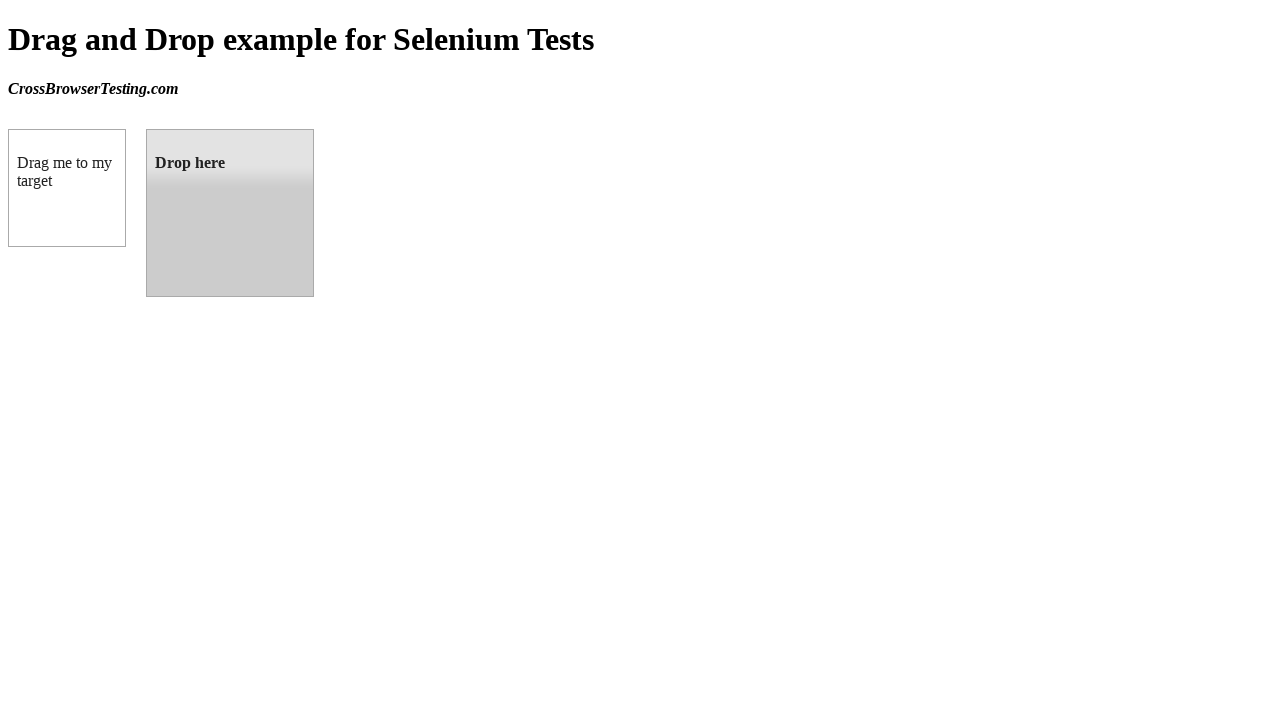

Waited for droppable element to be visible
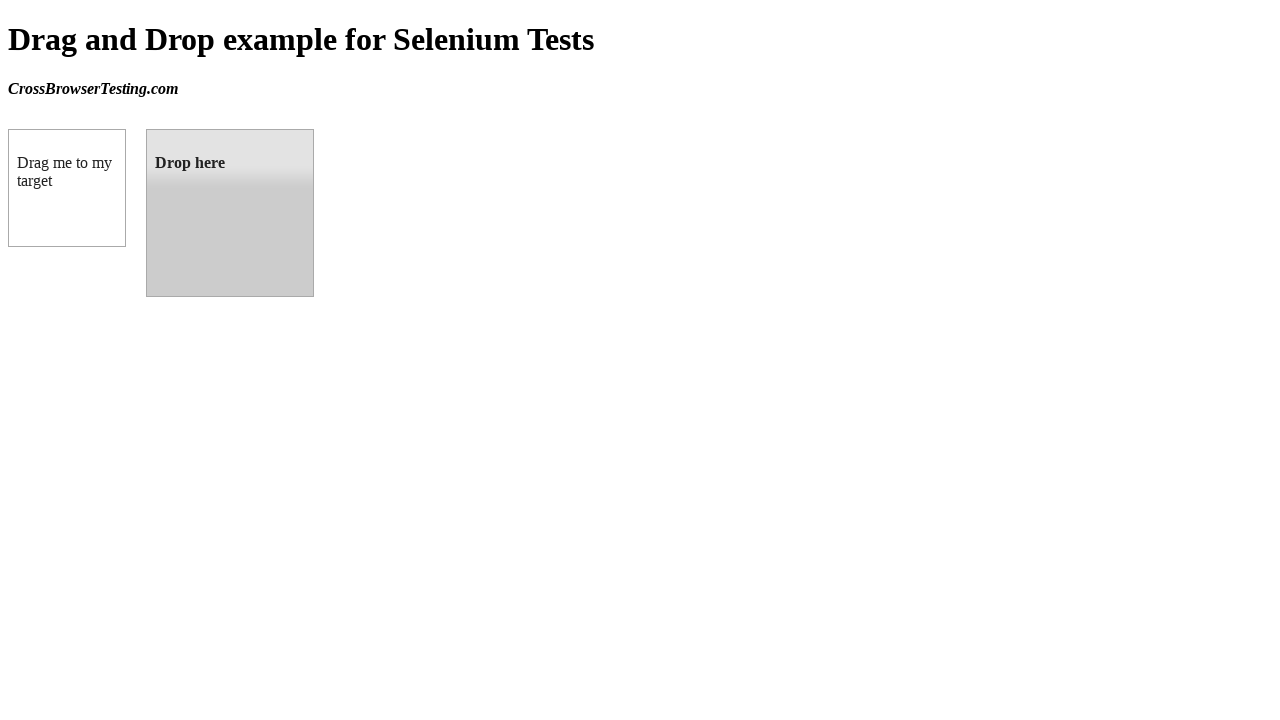

Retrieved bounding box of source element (box A)
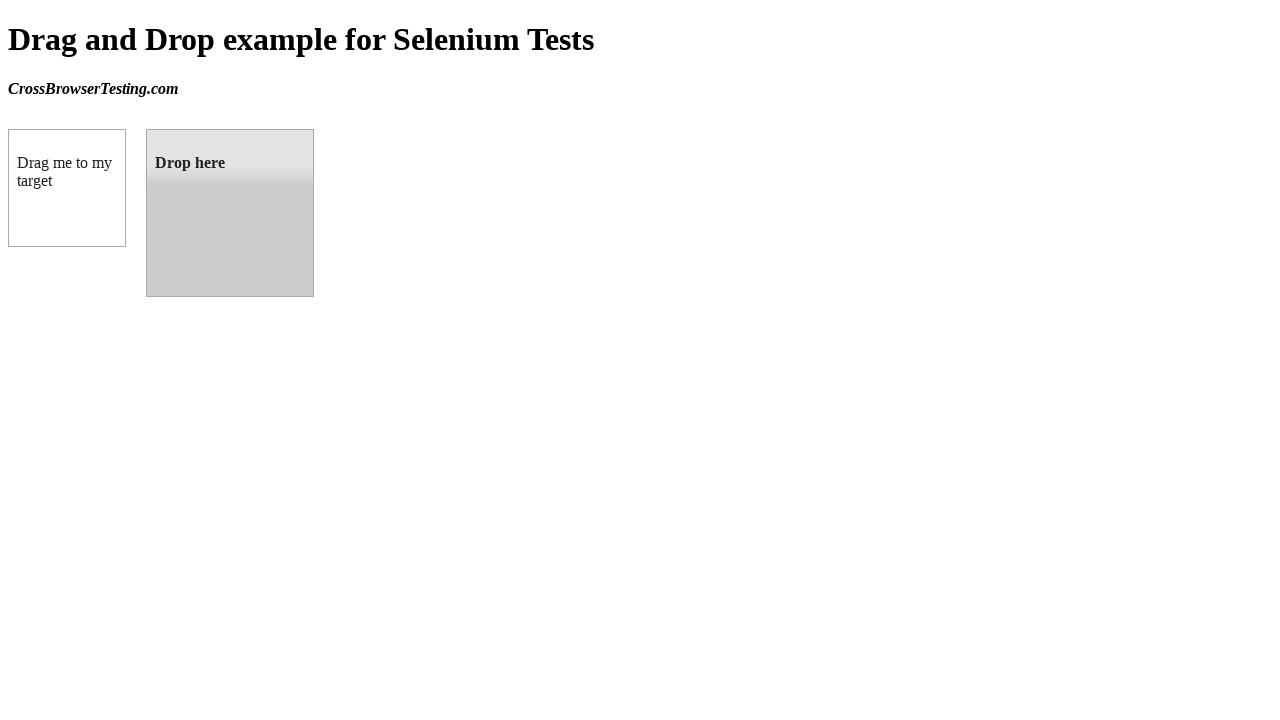

Retrieved bounding box of target element (droppable)
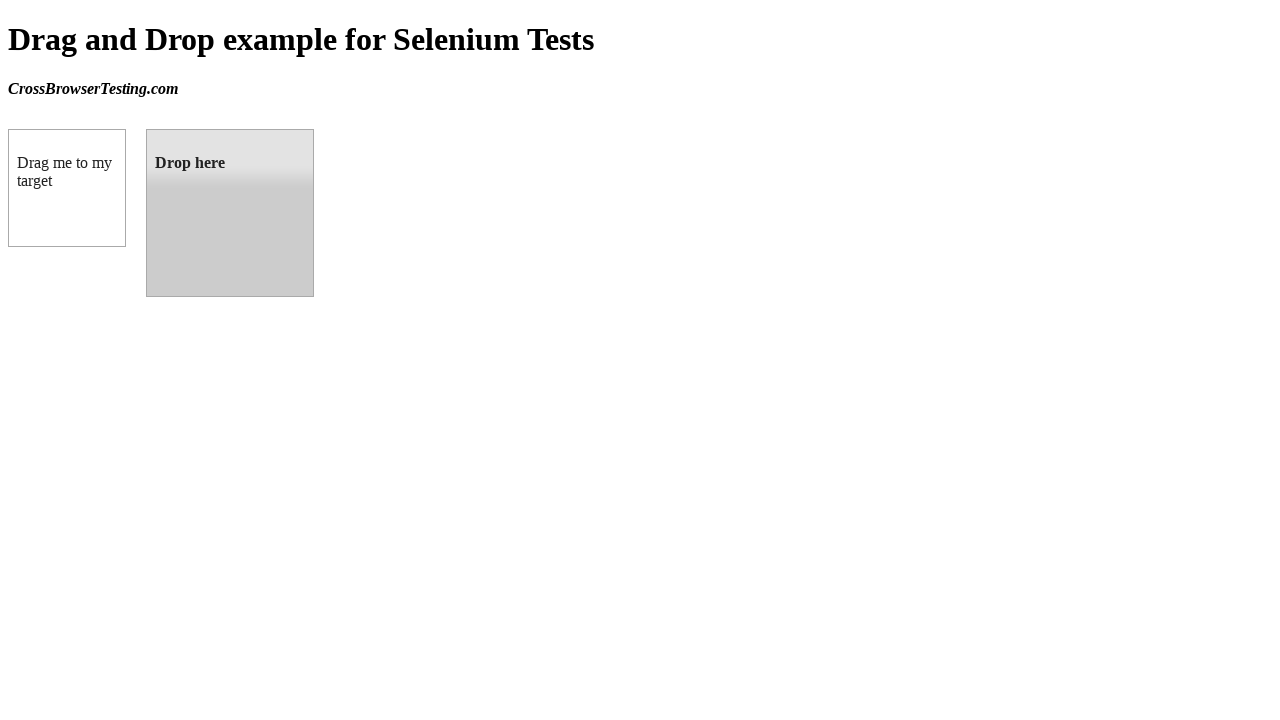

Moved mouse to center of box A at (67, 188)
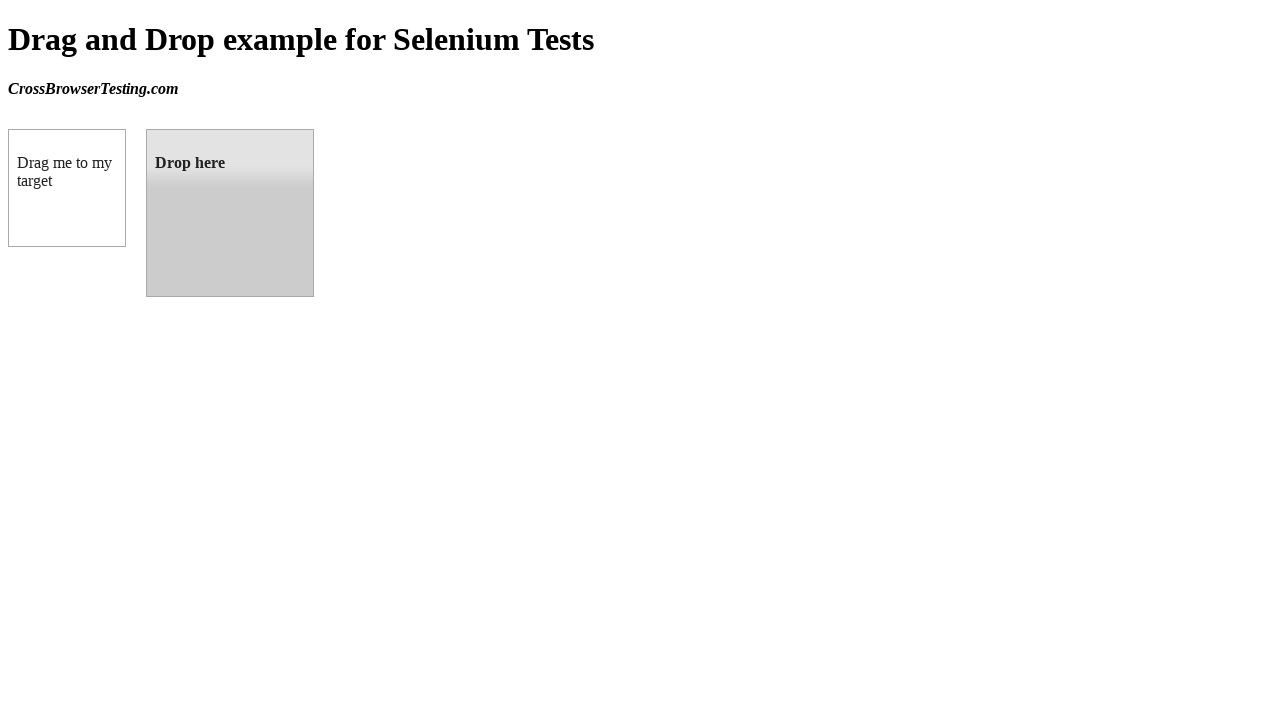

Pressed mouse button down on box A at (67, 188)
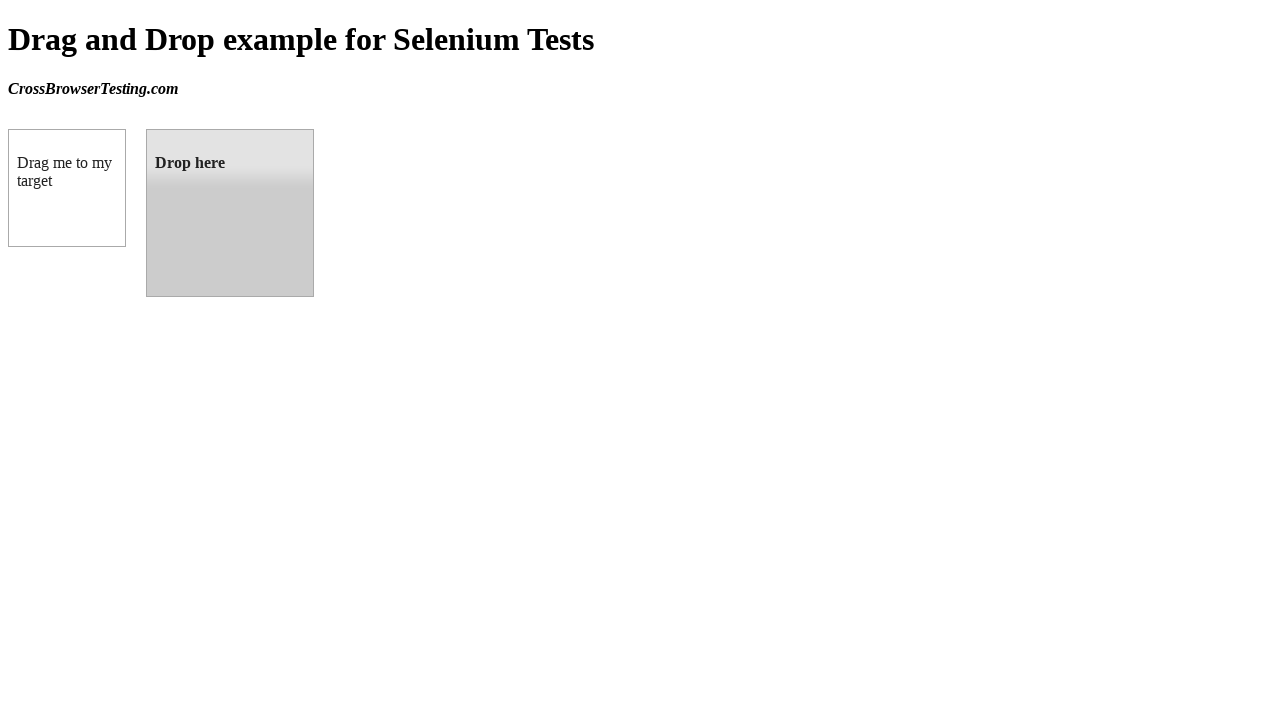

Dragged box A to target droppable element at (230, 213)
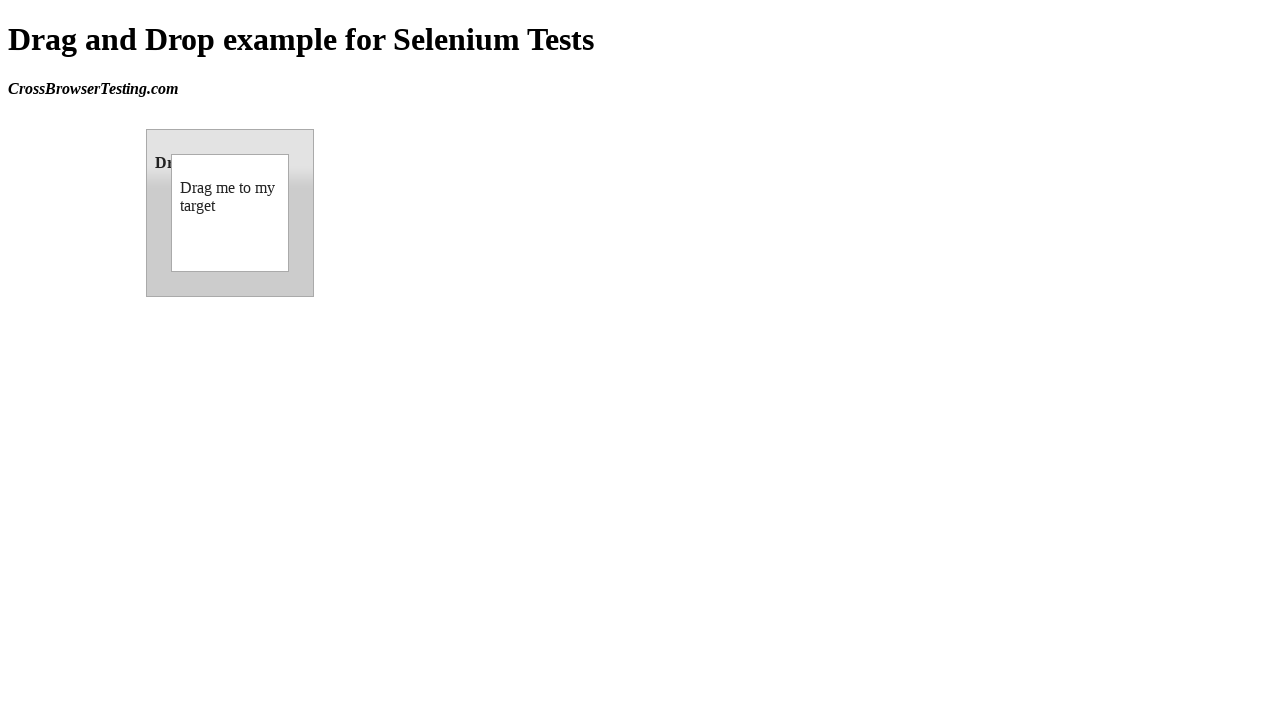

Released mouse button, completing drag-and-drop operation at (230, 213)
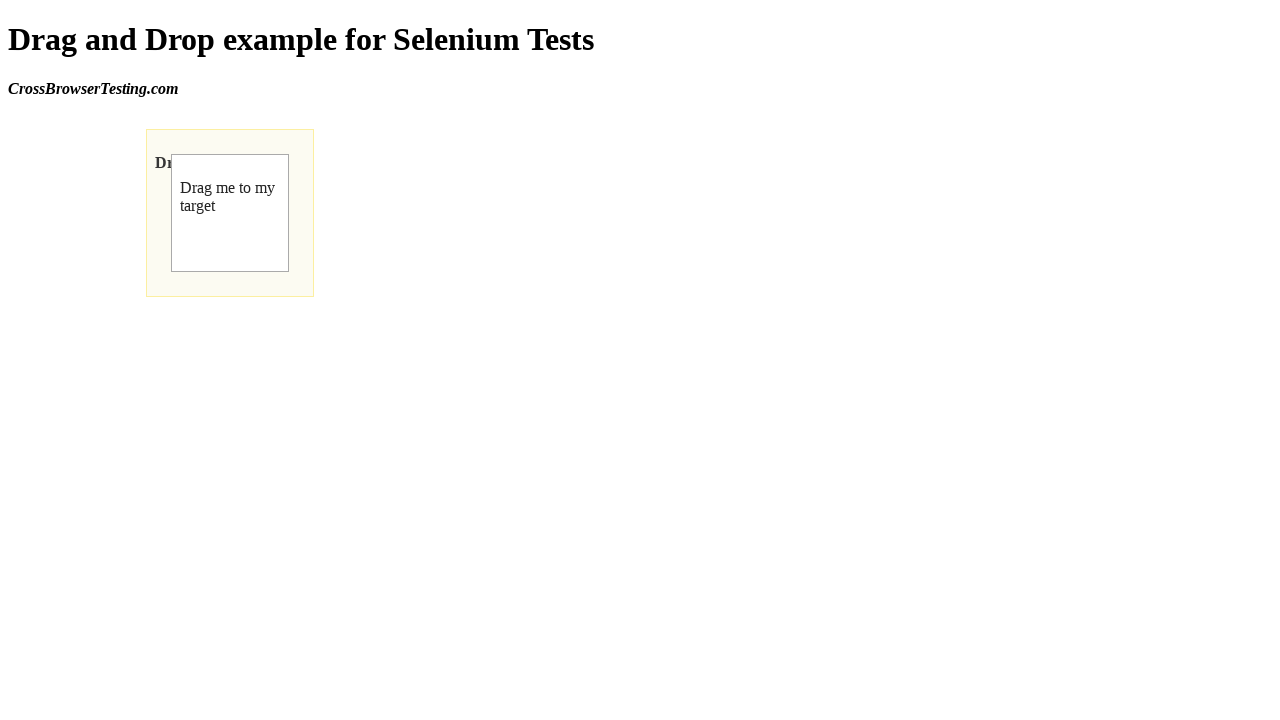

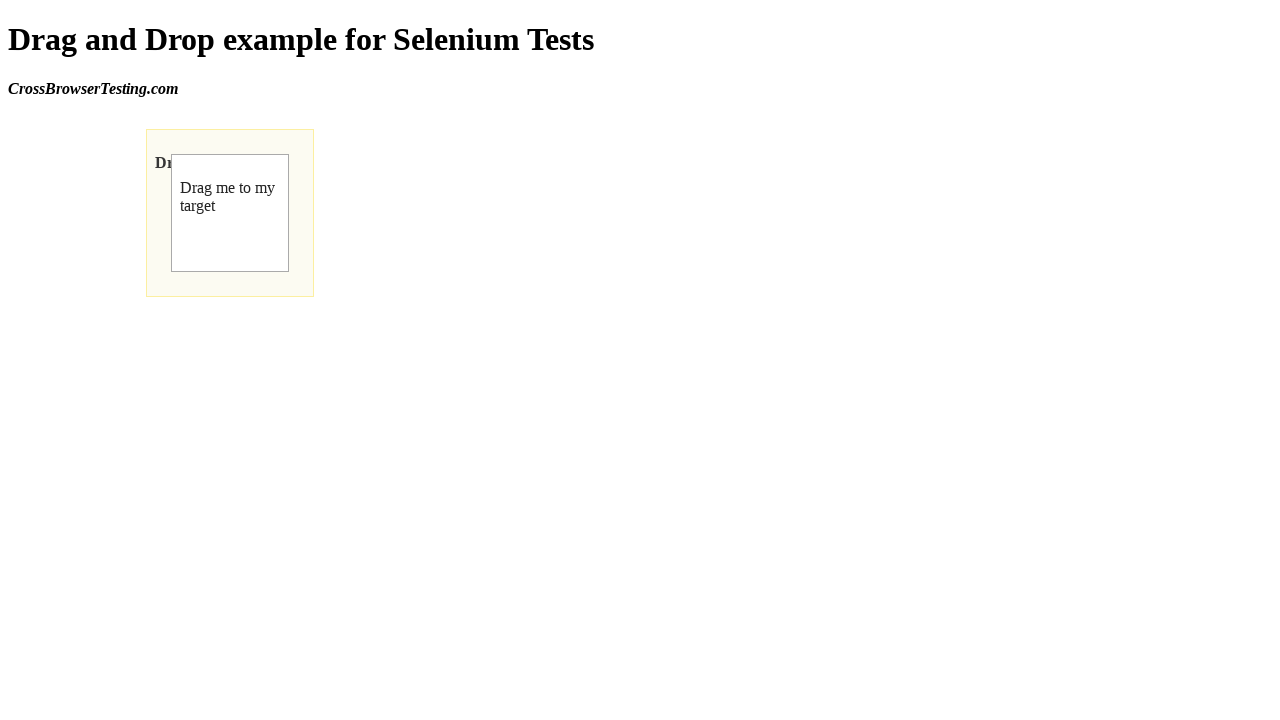